Retrieves a value from an element attribute, performs a mathematical calculation, fills the result in a form, selects checkboxes/radio buttons, and submits the form

Starting URL: http://suninjuly.github.io/get_attribute.html

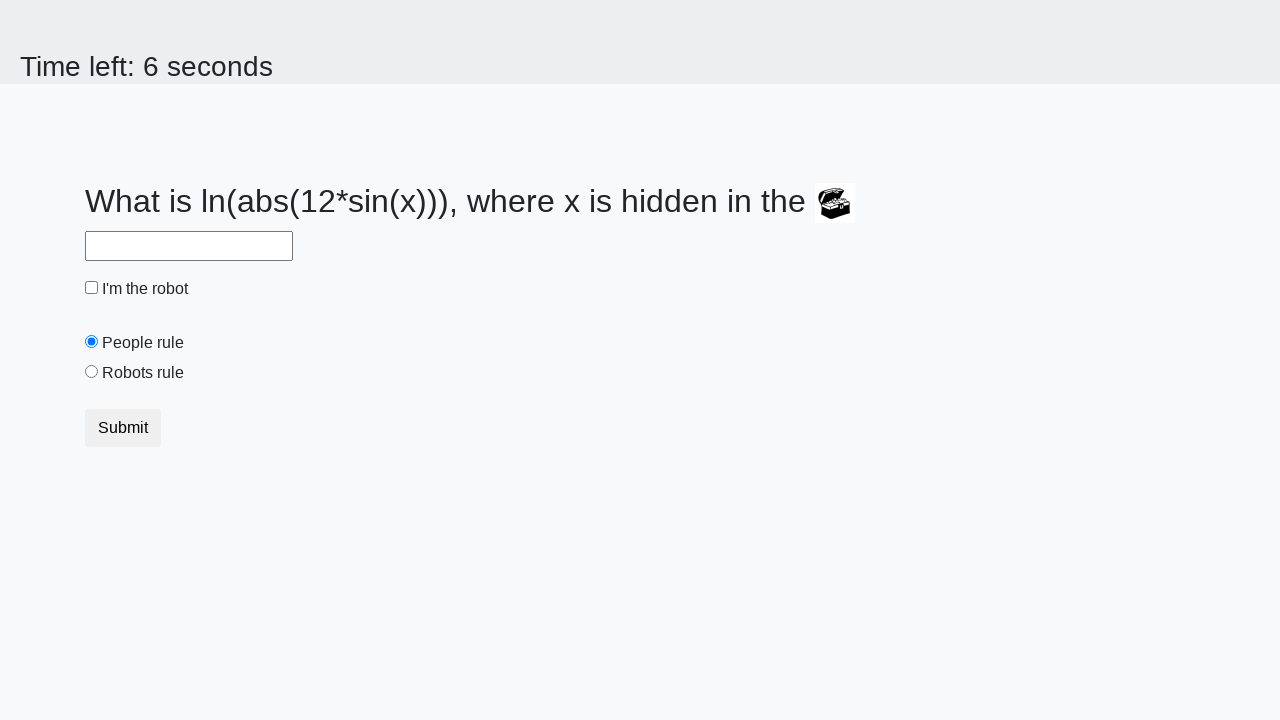

Located treasure element
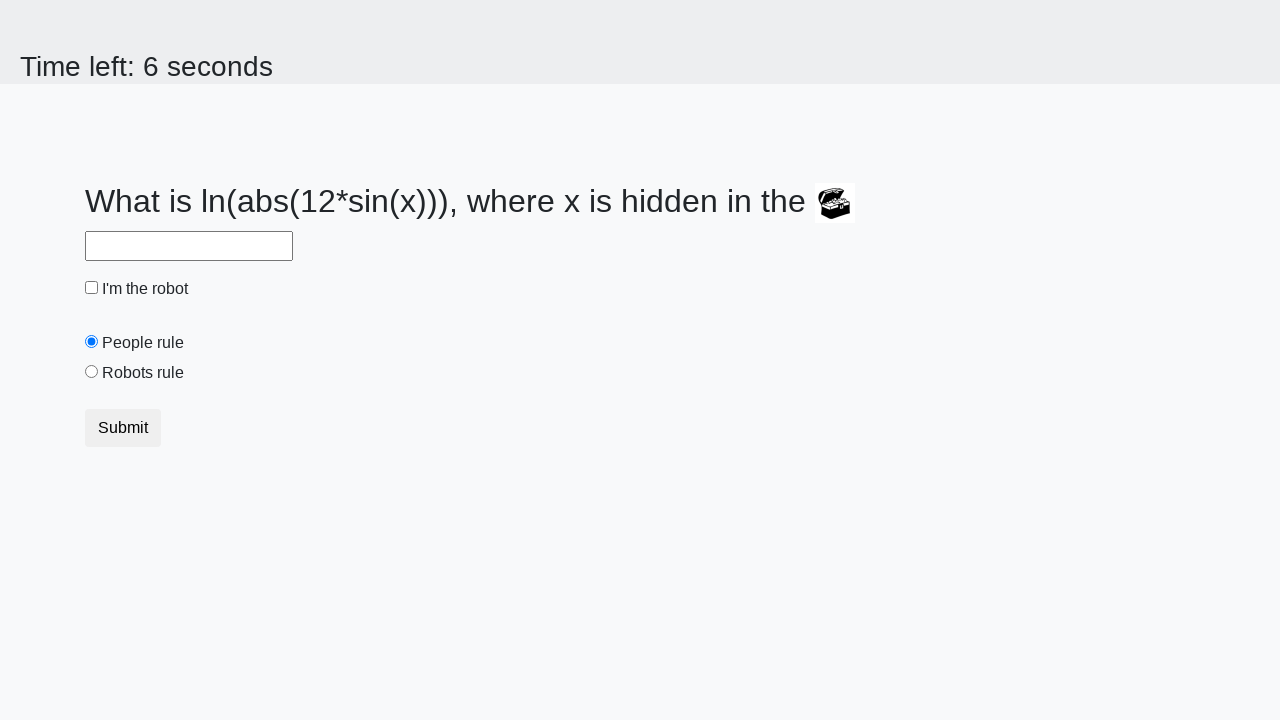

Retrieved valuex attribute from treasure element
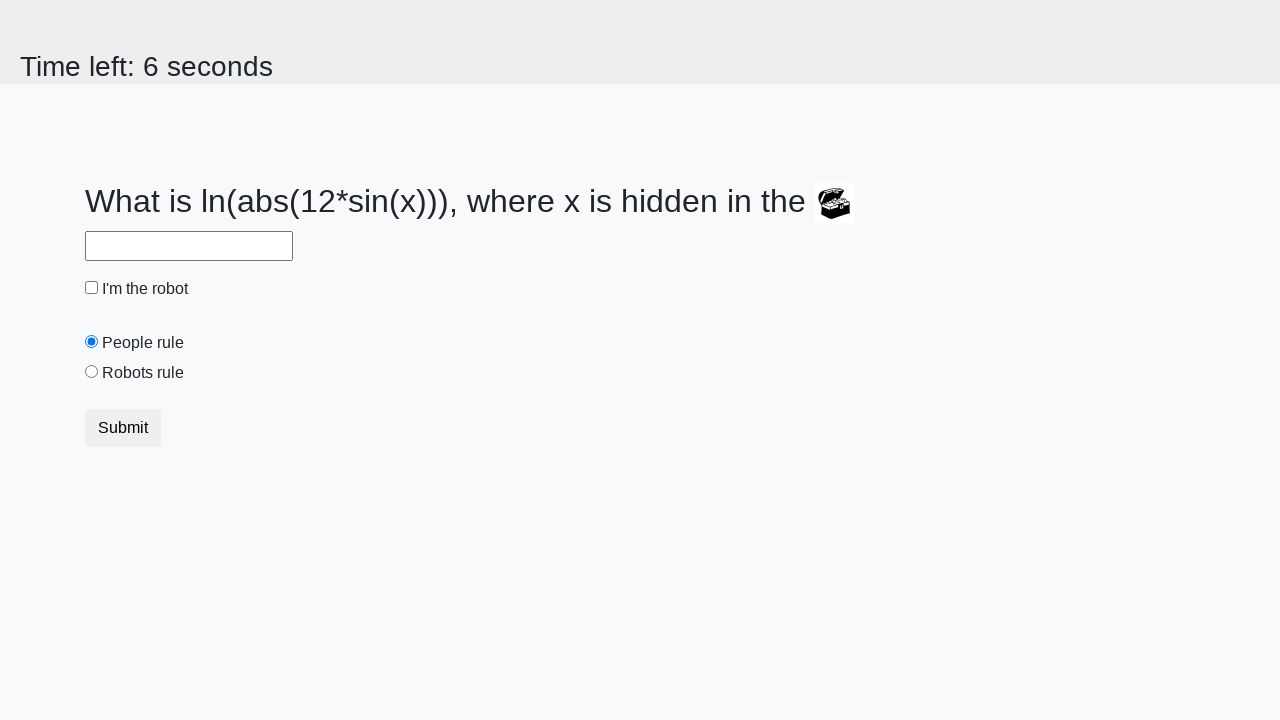

Calculated mathematical result: 2.1907144517891077
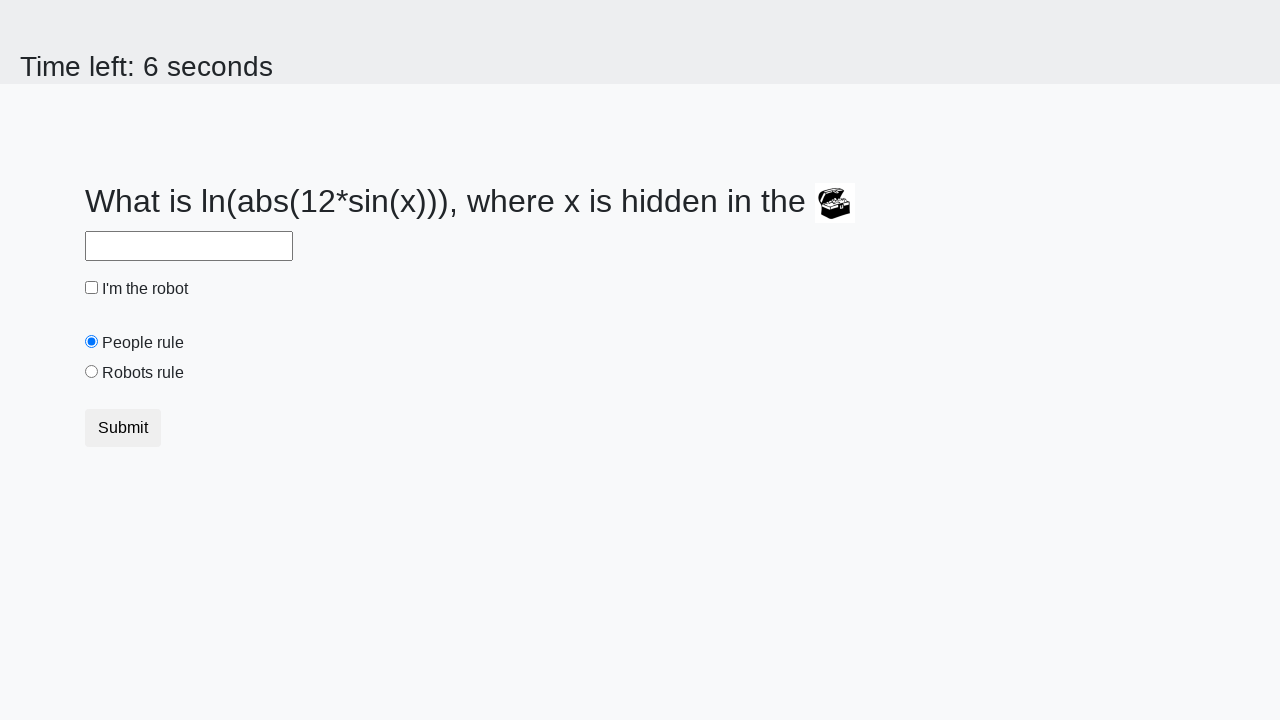

Filled answer field with calculated value on #answer
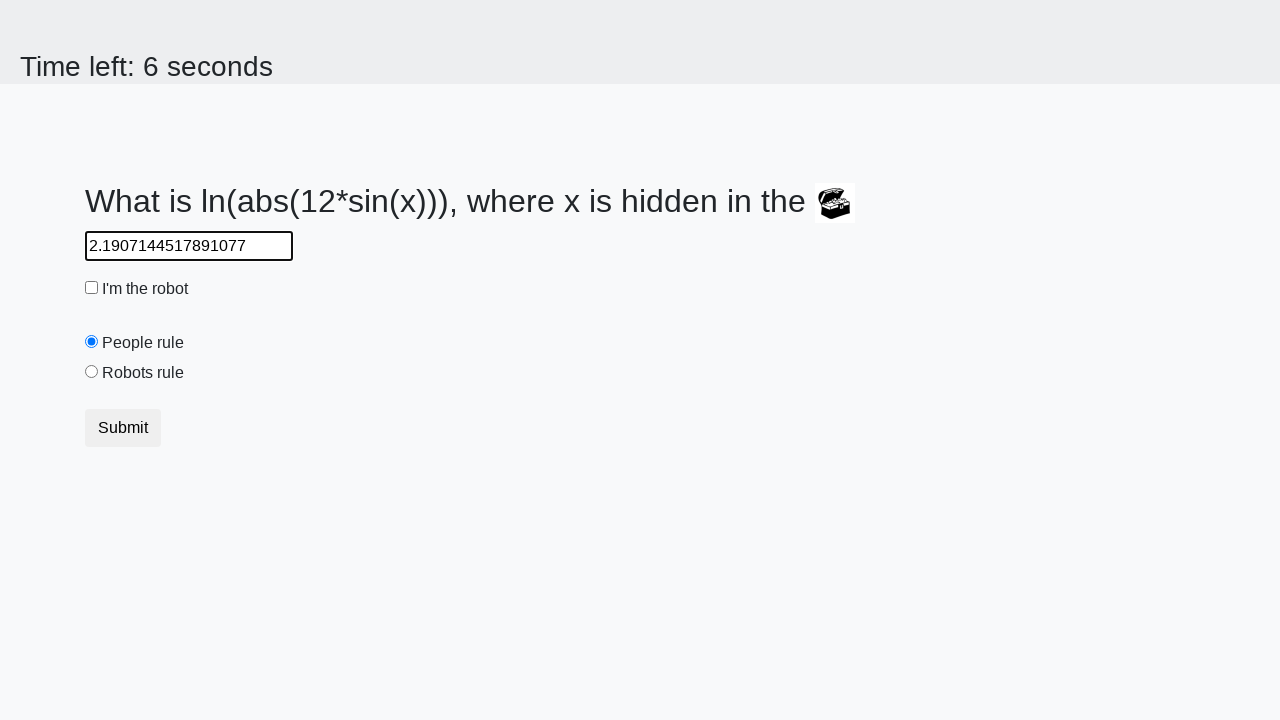

Clicked robot checkbox at (92, 288) on #robotCheckbox
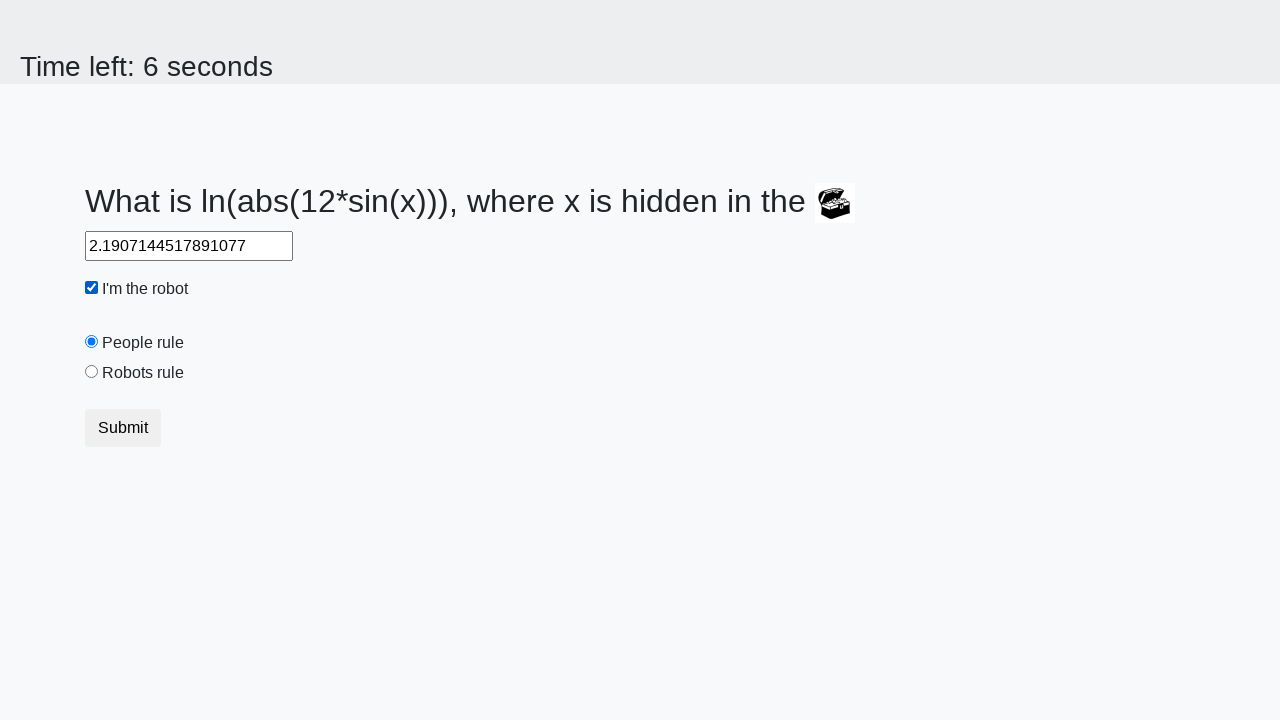

Selected robots rule radio button at (92, 372) on #robotsRule
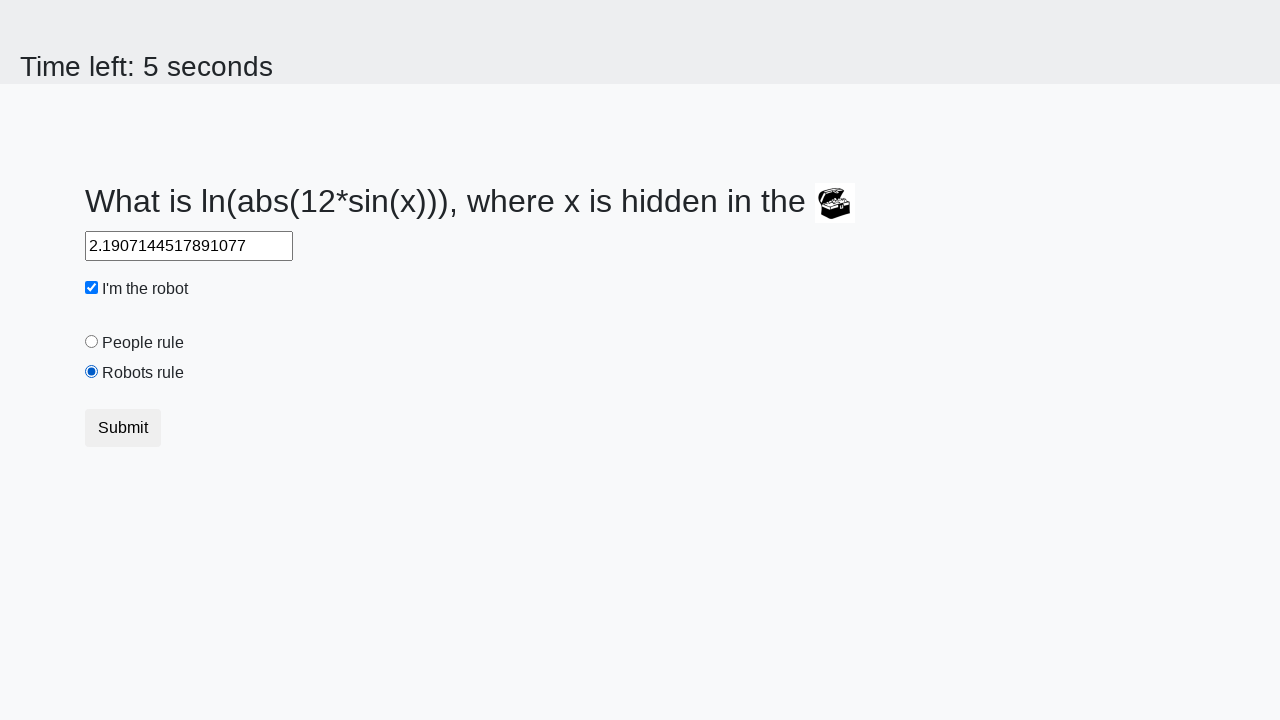

Clicked Submit button to submit form at (123, 428) on xpath=//button[text()='Submit']
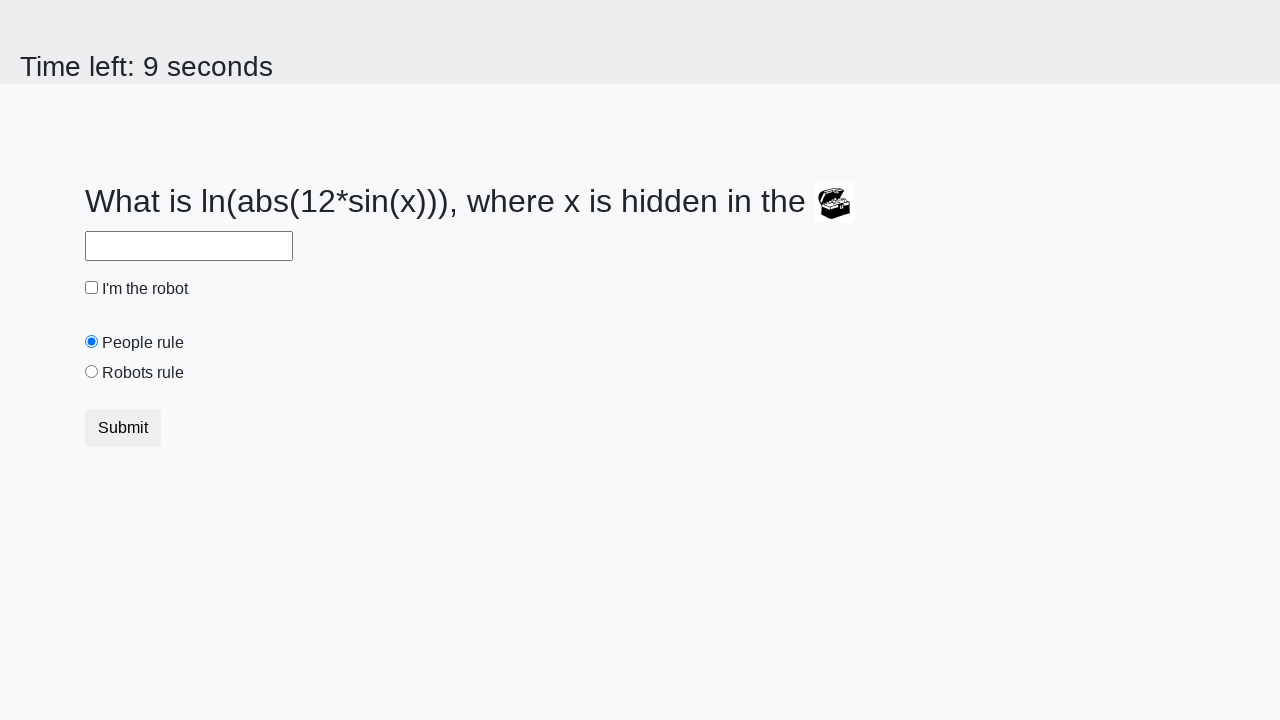

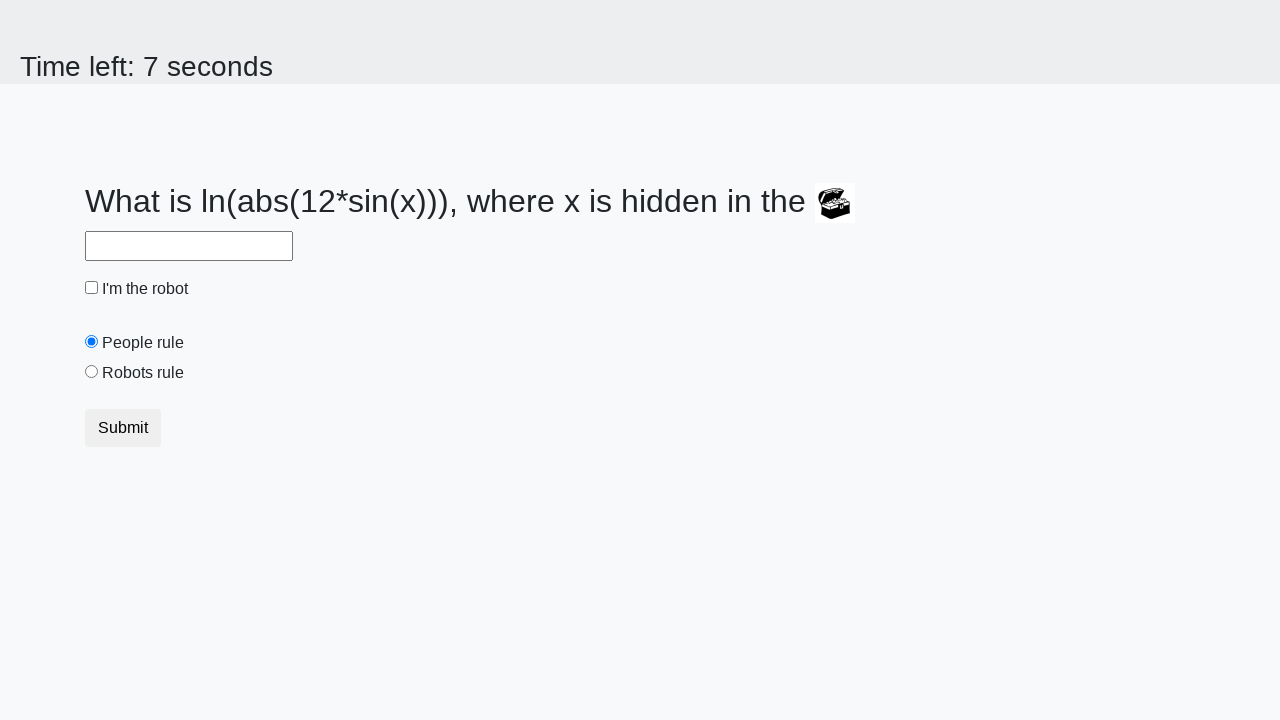